Navigates to an e-commerce site and verifies that all link elements on the page are accessible and have text content

Starting URL: https://shoplane-by-lassie.netlify.app/

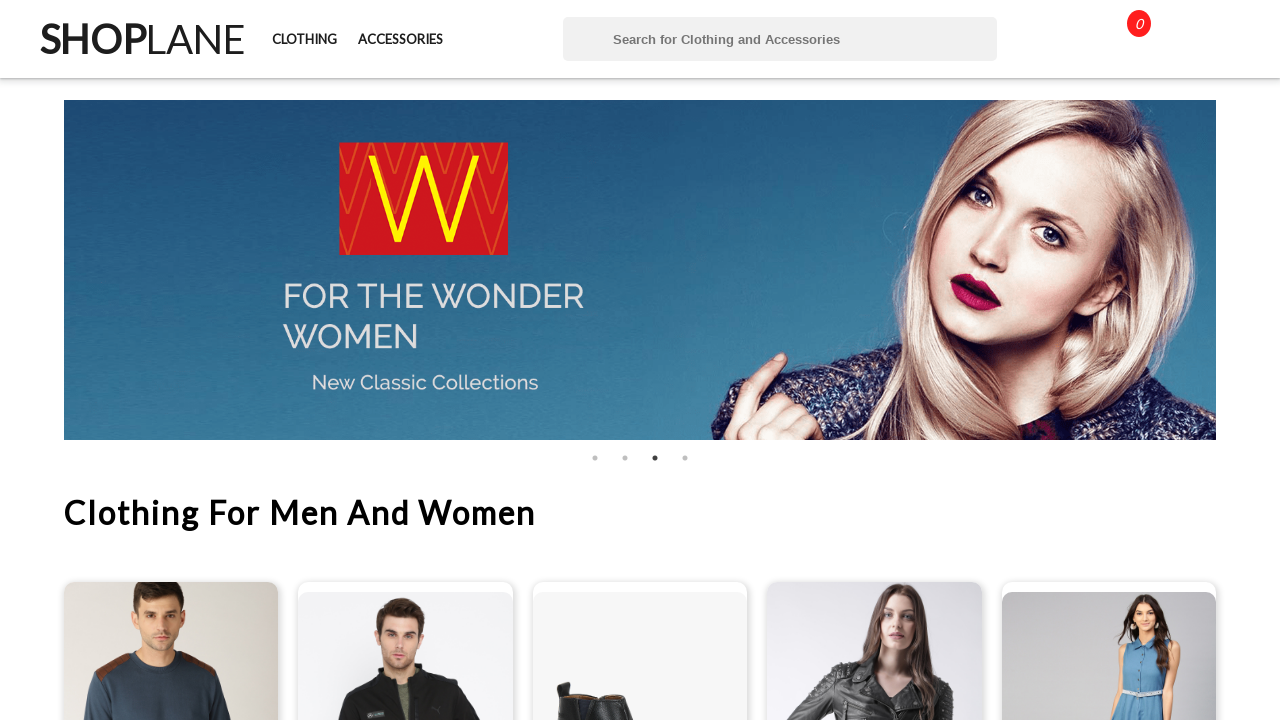

Navigated to e-commerce site https://shoplane-by-lassie.netlify.app/
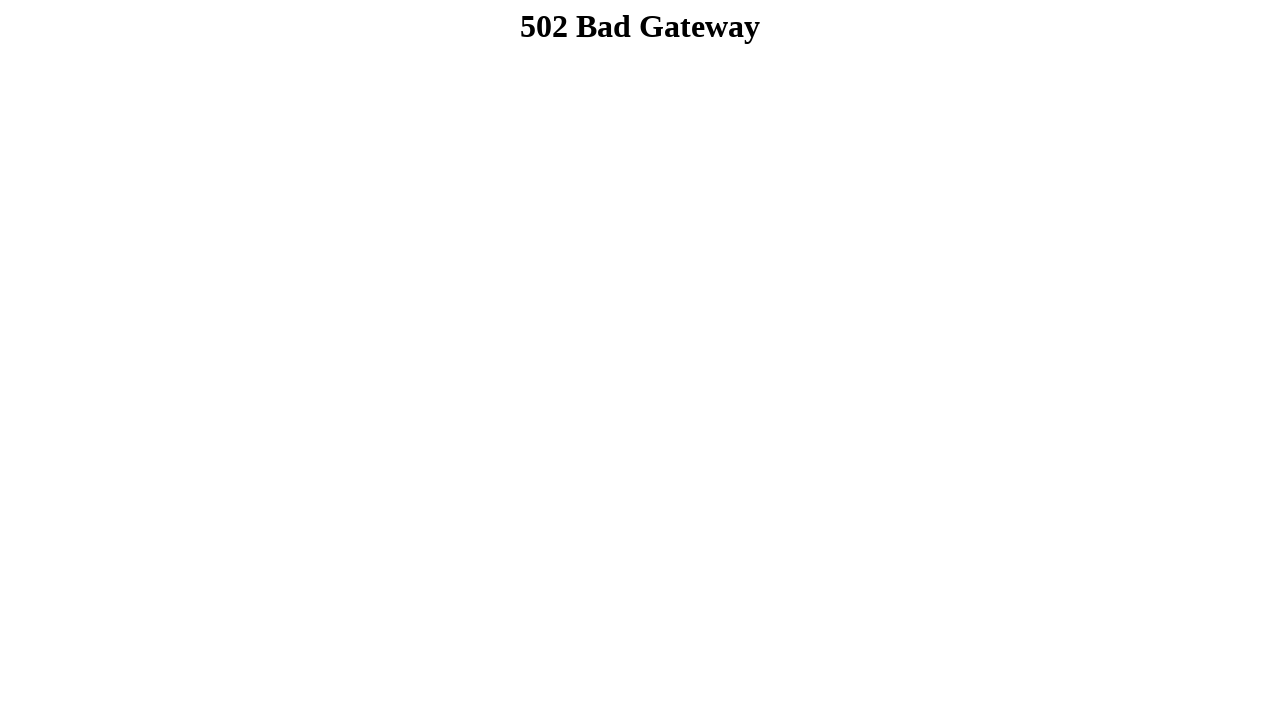

Retrieved all link elements on the page (total: 0 links)
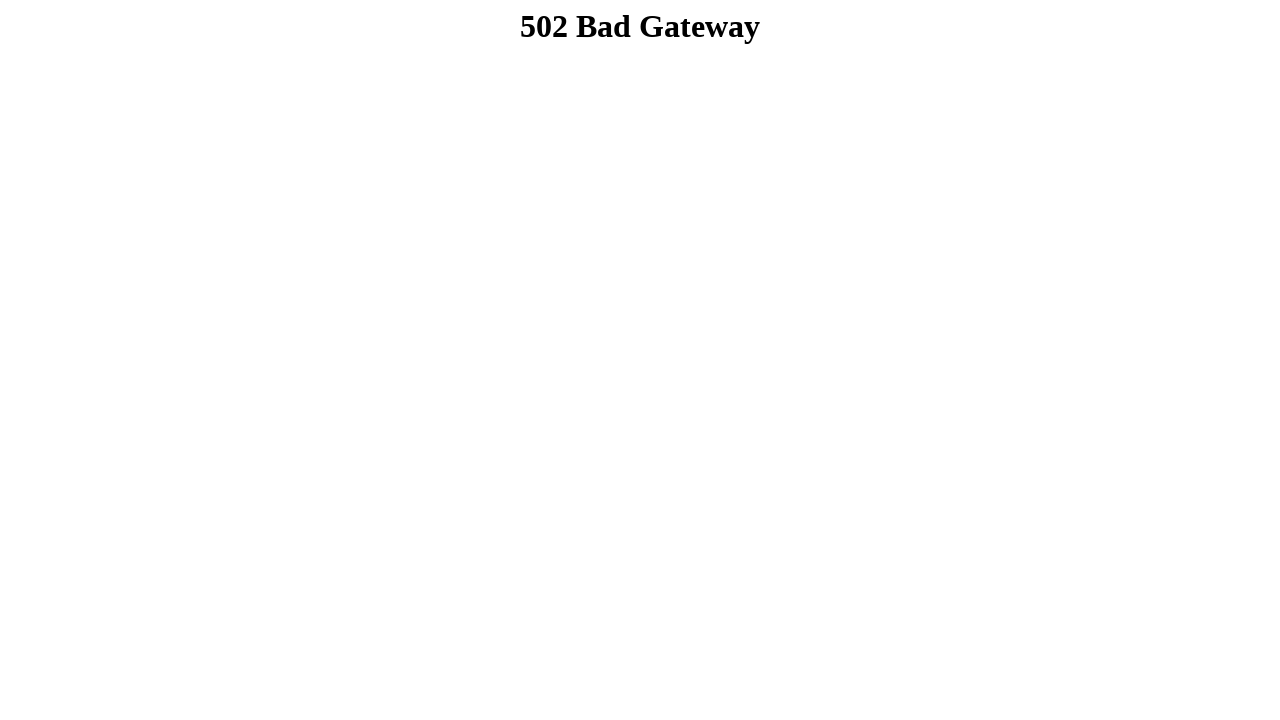

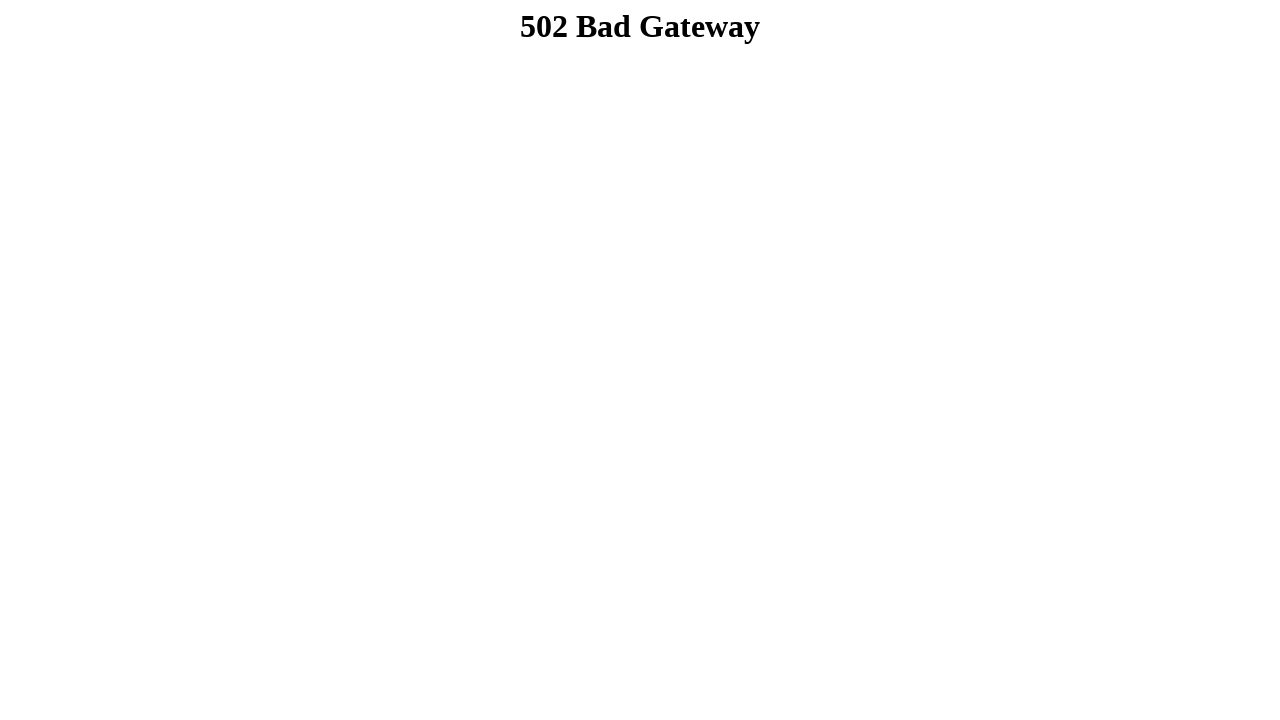